Demonstrates adding jQuery Growl notifications to a webpage by injecting jQuery, jQuery Growl script, and CSS, then displaying a notification message on the page.

Starting URL: http://the-internet.herokuapp.com

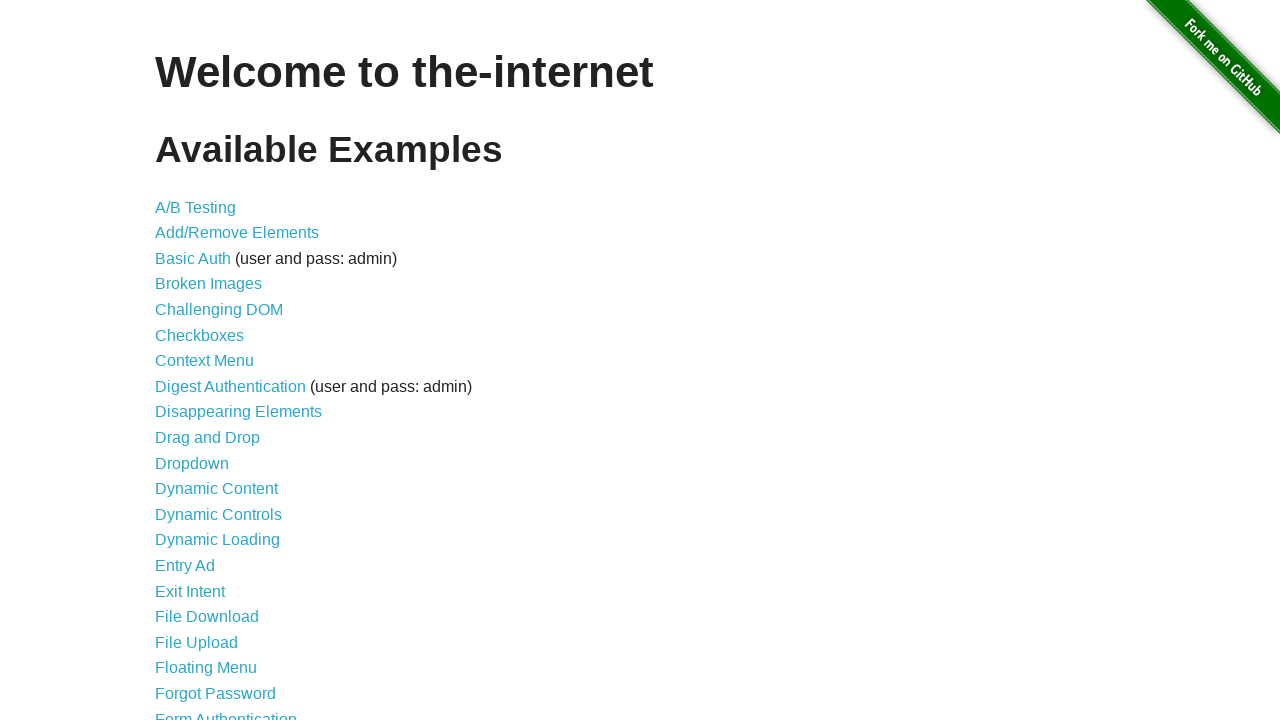

Injected jQuery library into page if not already present
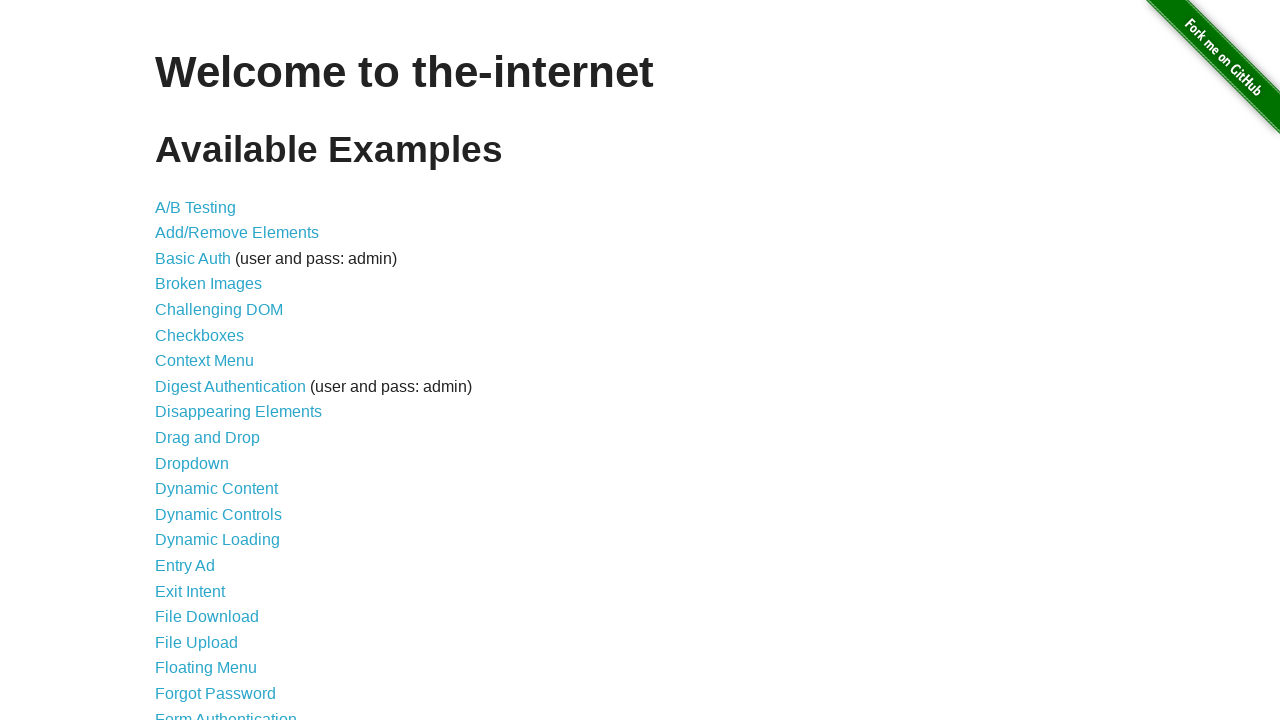

Confirmed jQuery library loaded successfully
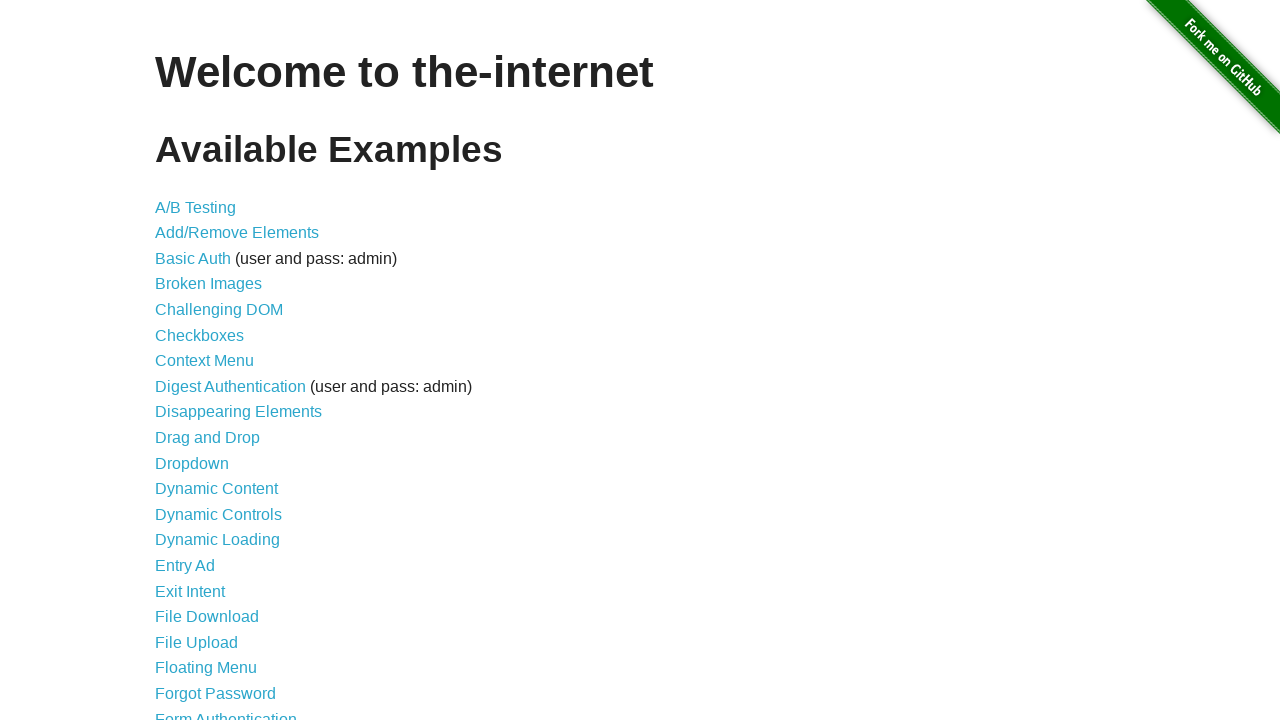

Injected jQuery Growl script into page
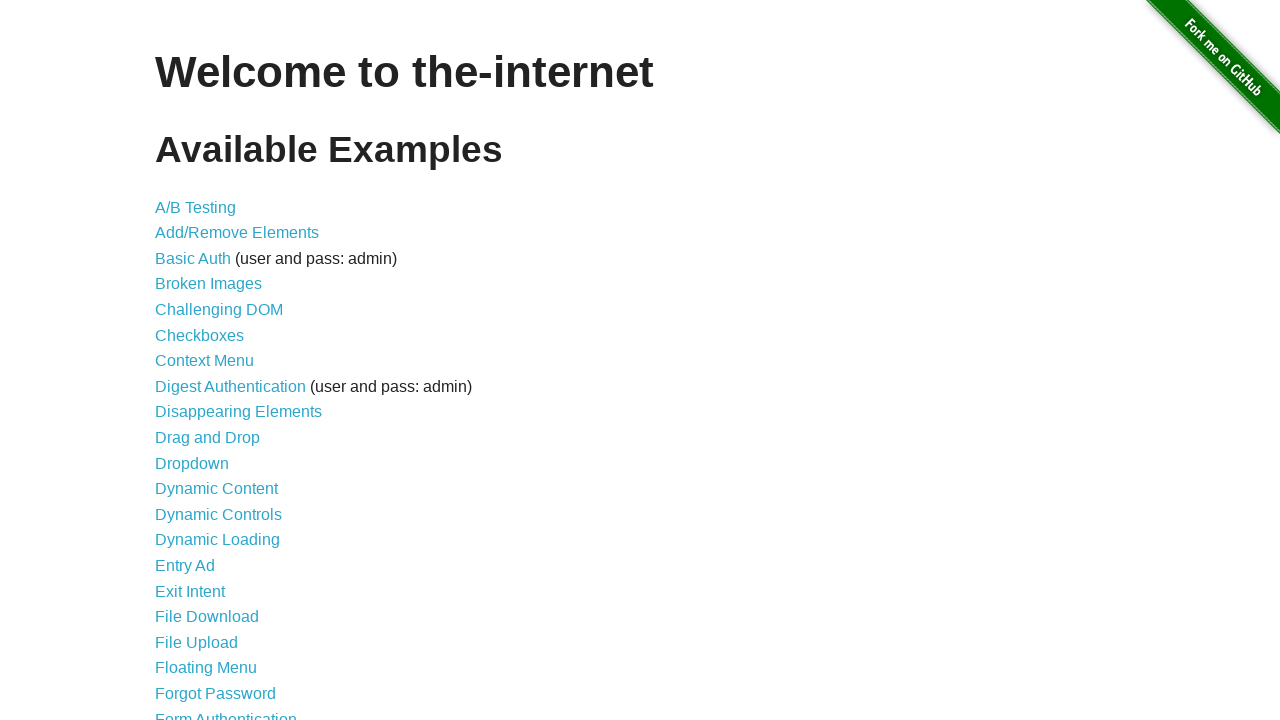

Confirmed jQuery Growl library loaded successfully
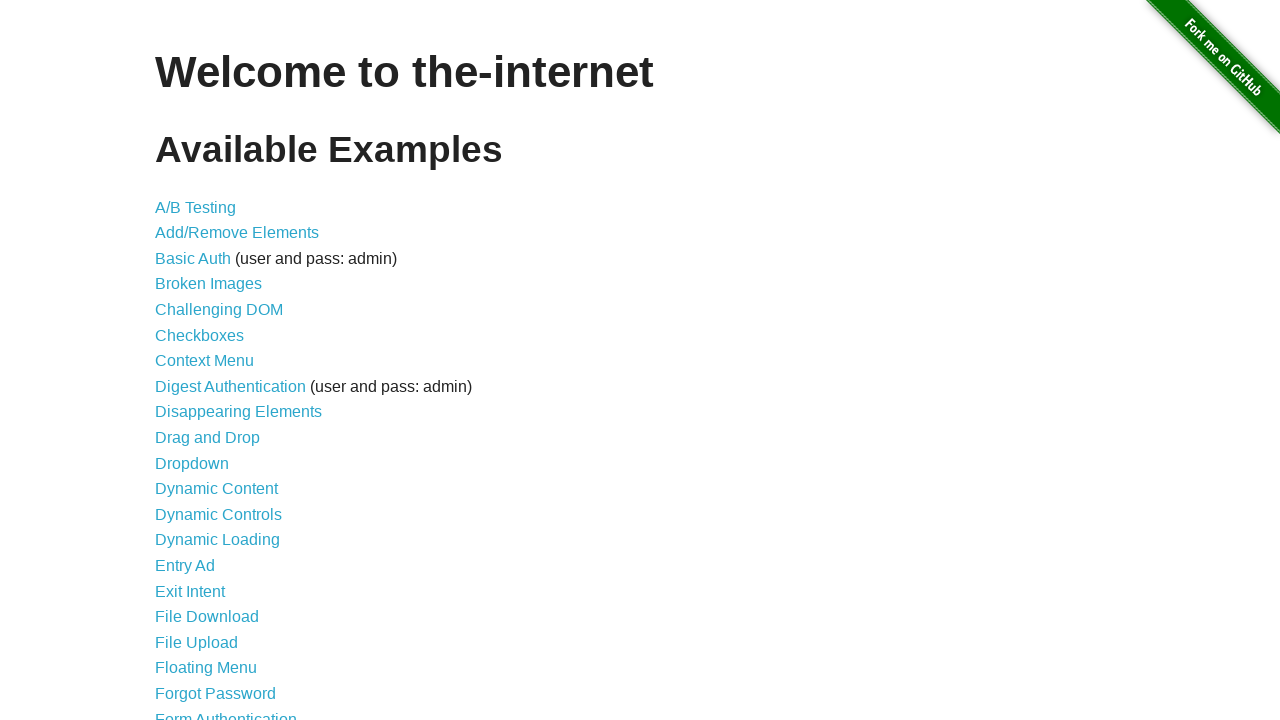

Injected jQuery Growl CSS stylesheet into page
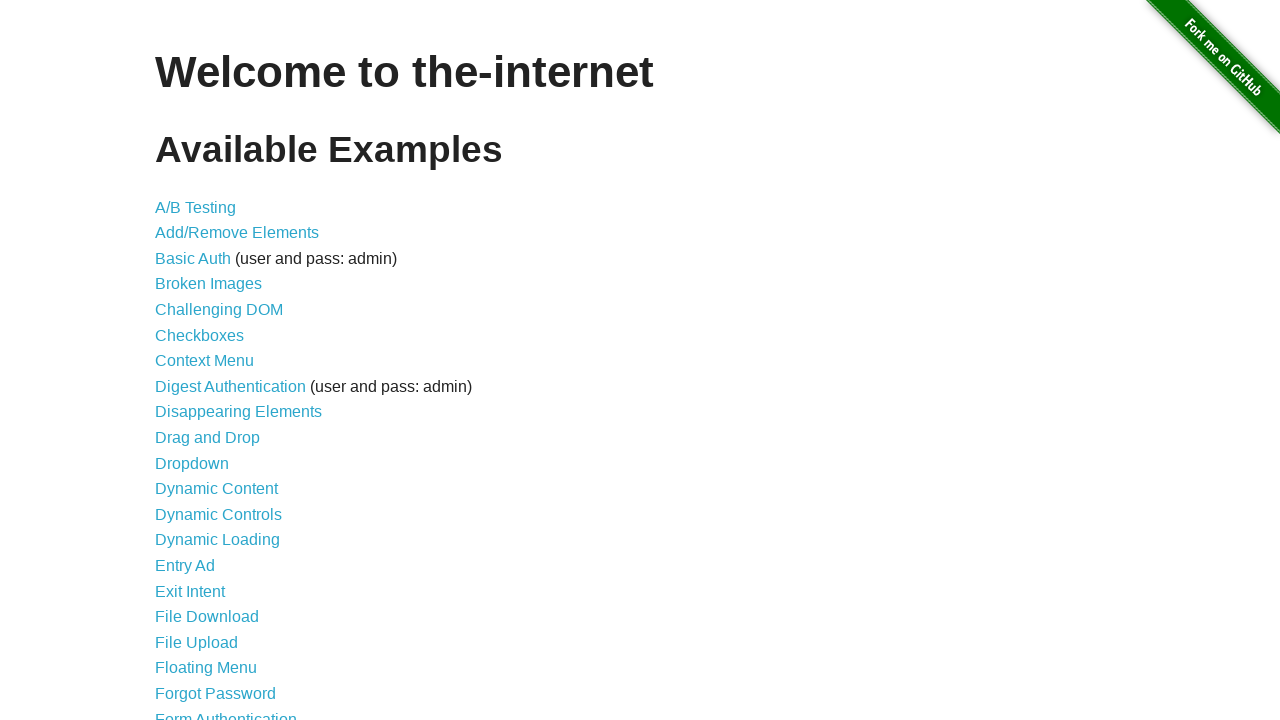

Triggered jQuery Growl notification with title 'GET' and message '/'
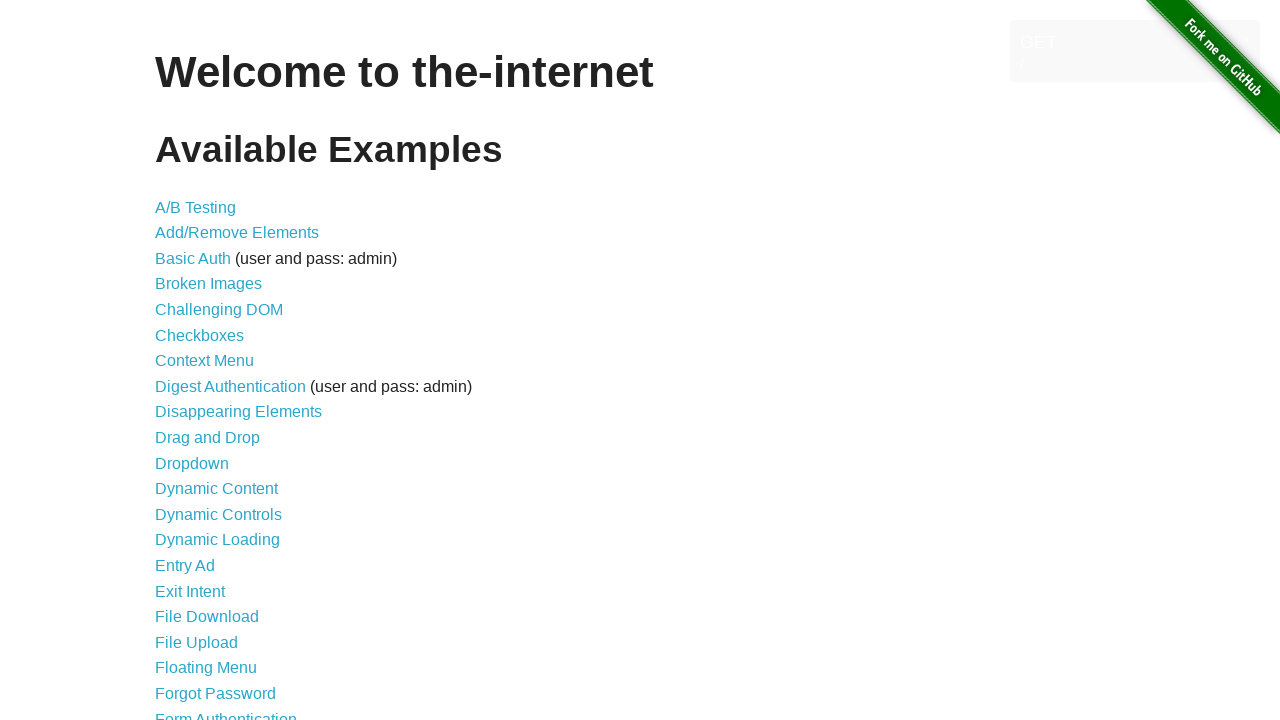

Notification element appeared and is visible on page
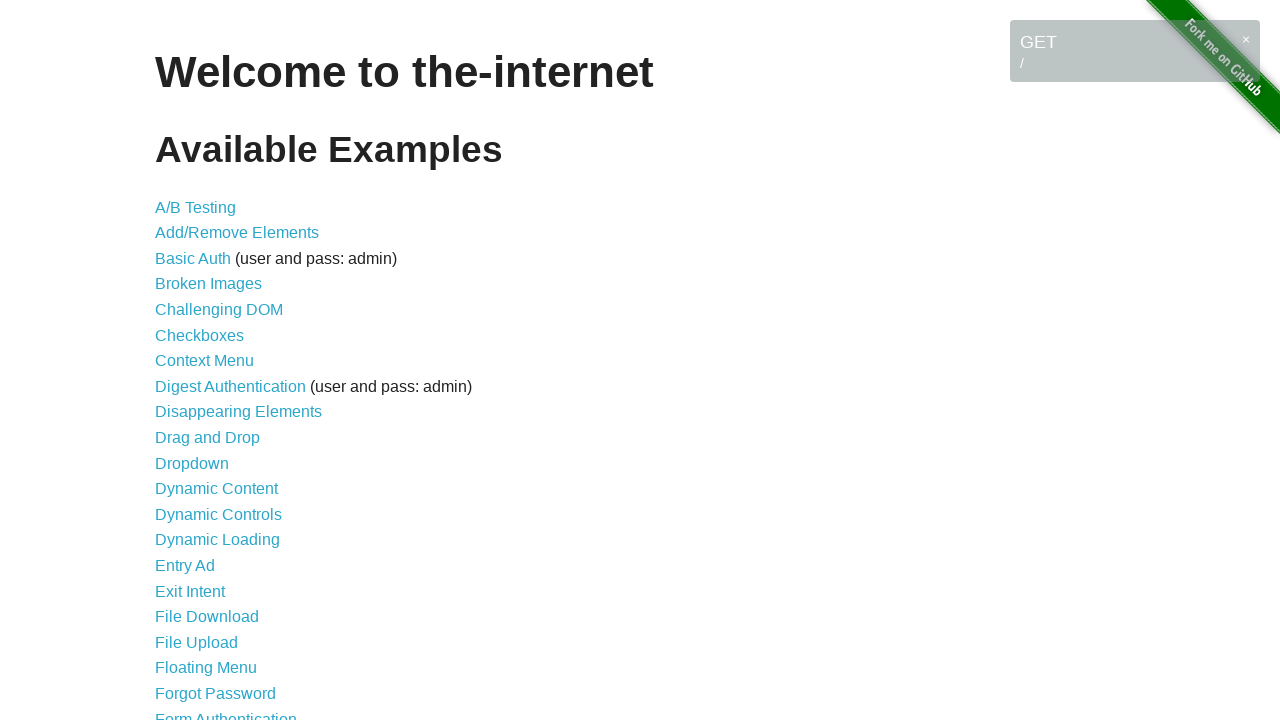

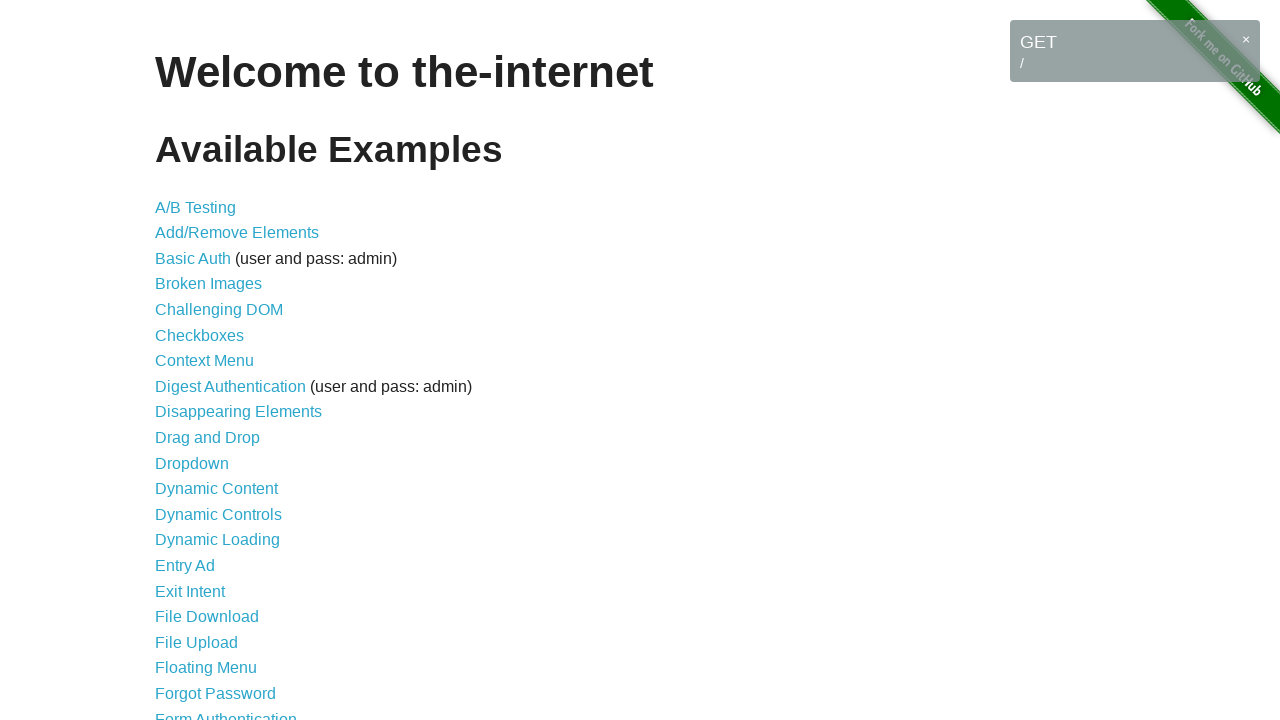